Tests the Web Tables functionality by navigating to Elements section, clicking Add button, filling out the registration form with user details, and submitting.

Starting URL: https://demoqa.com/

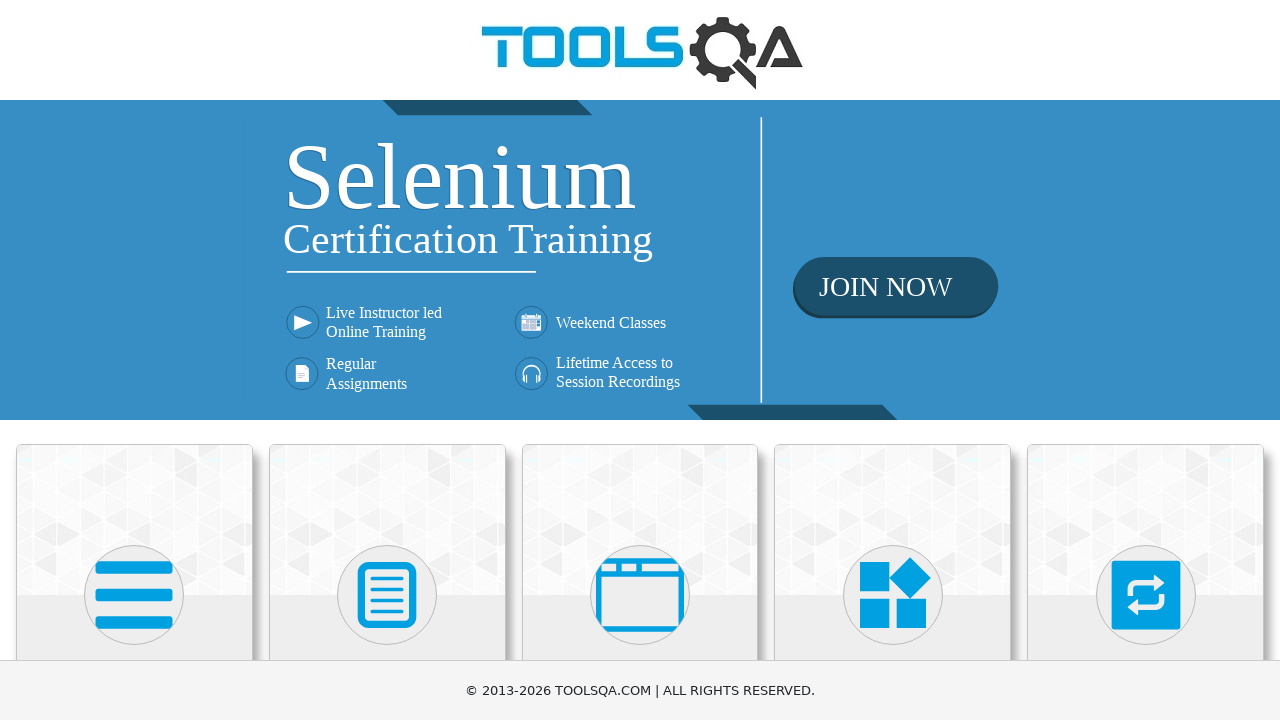

Clicked on Elements section at (134, 360) on text=Elements
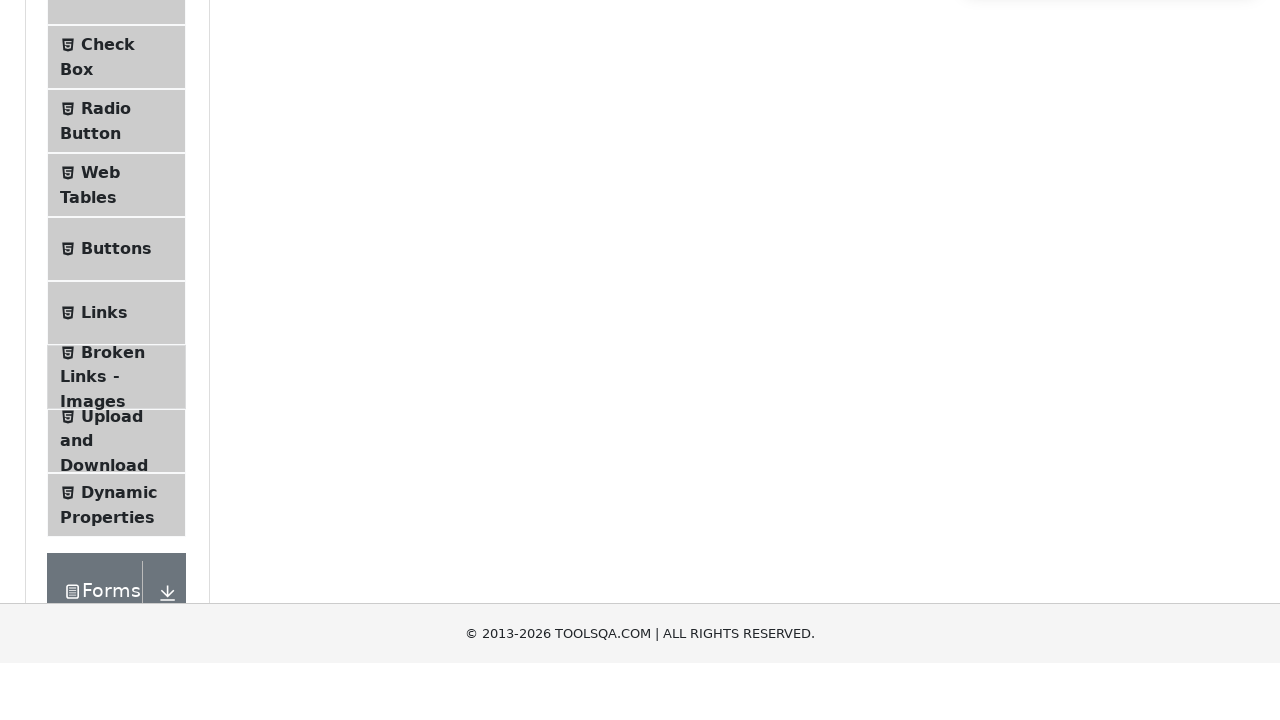

Clicked on Web Tables menu item at (100, 440) on text=Web Tables
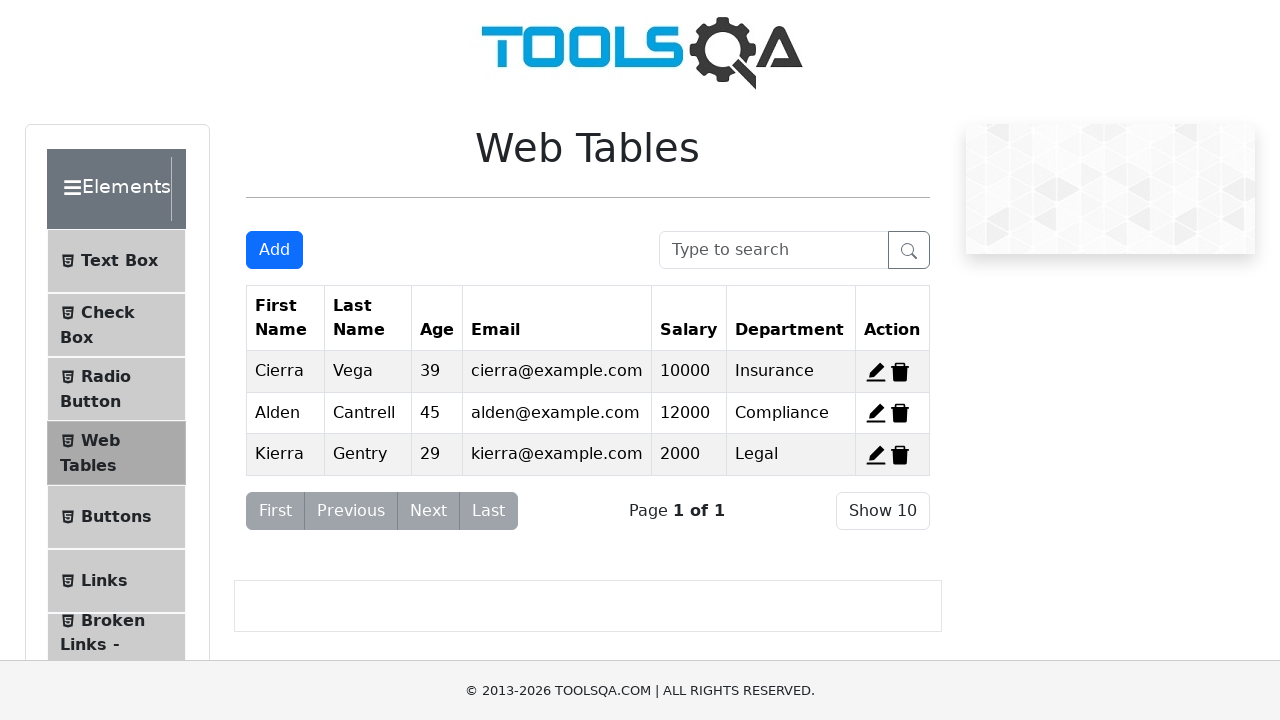

Clicked Add button to open registration form at (274, 250) on #addNewRecordButton
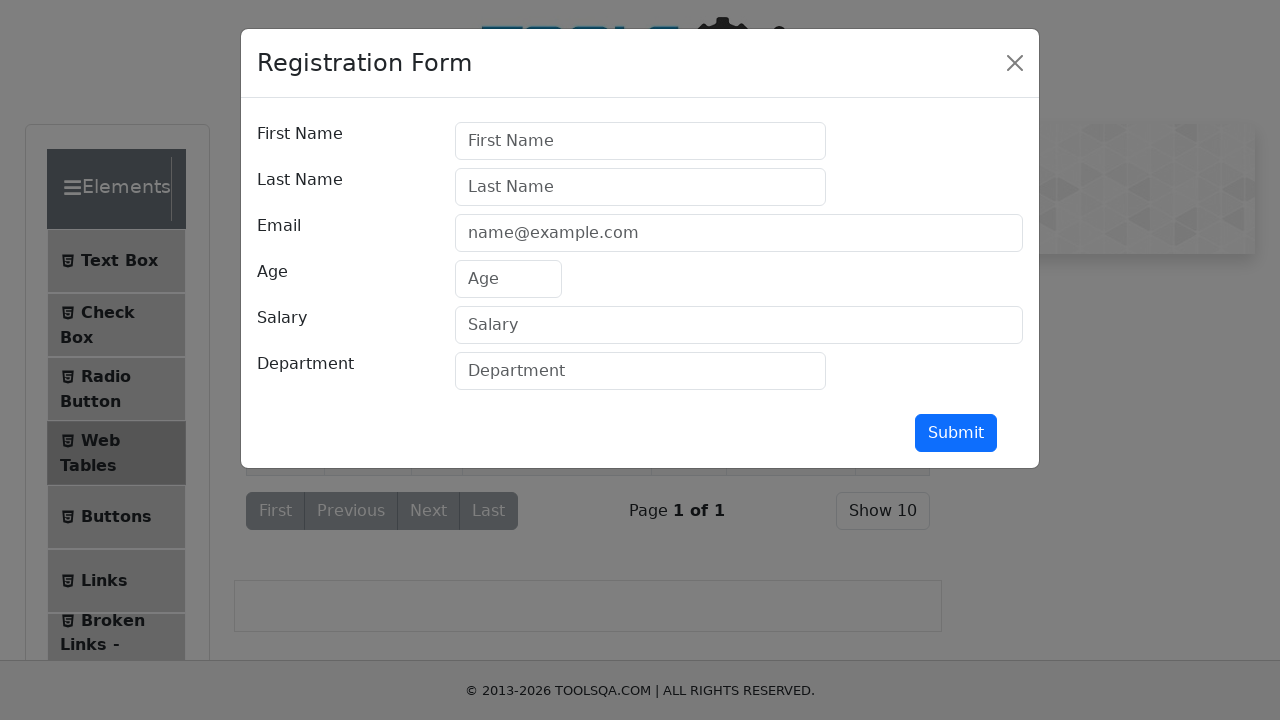

Filled firstName field with 'Topgun' on #firstName
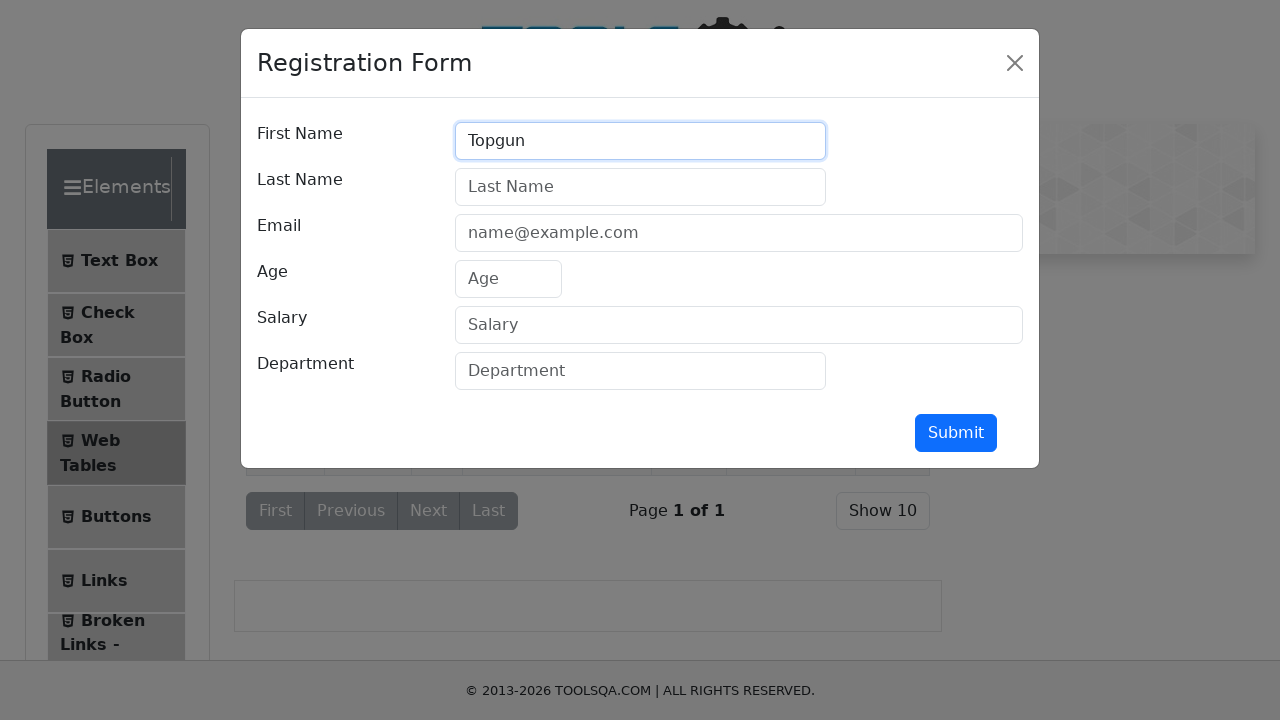

Filled lastName field with 'Maverick' on #lastName
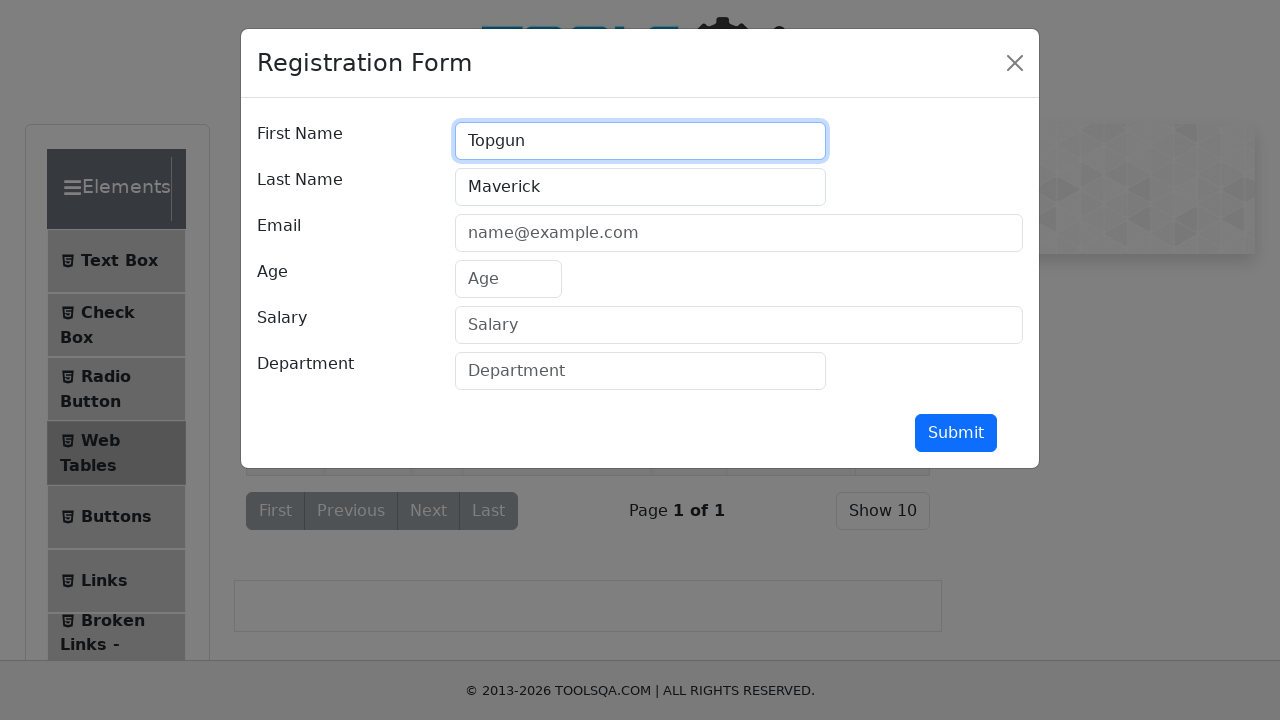

Filled userEmail field with 'marverick@gmail.com' on #userEmail
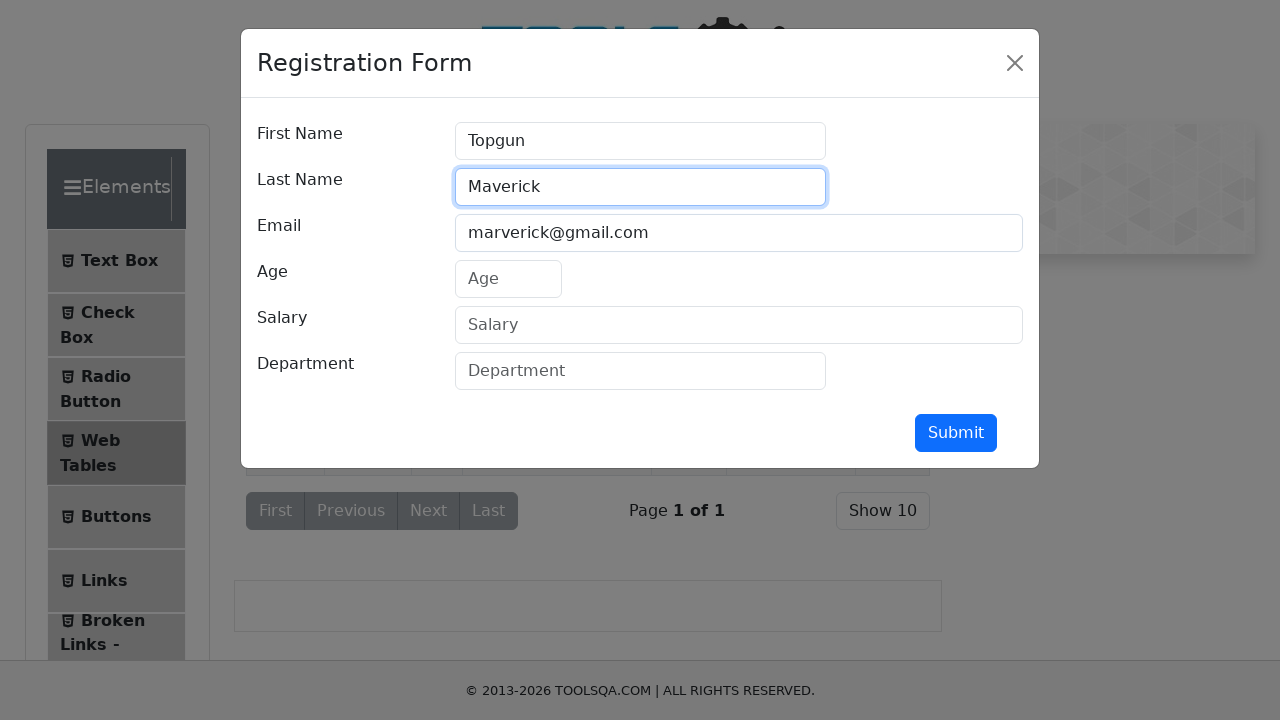

Filled age field with '30' on #age
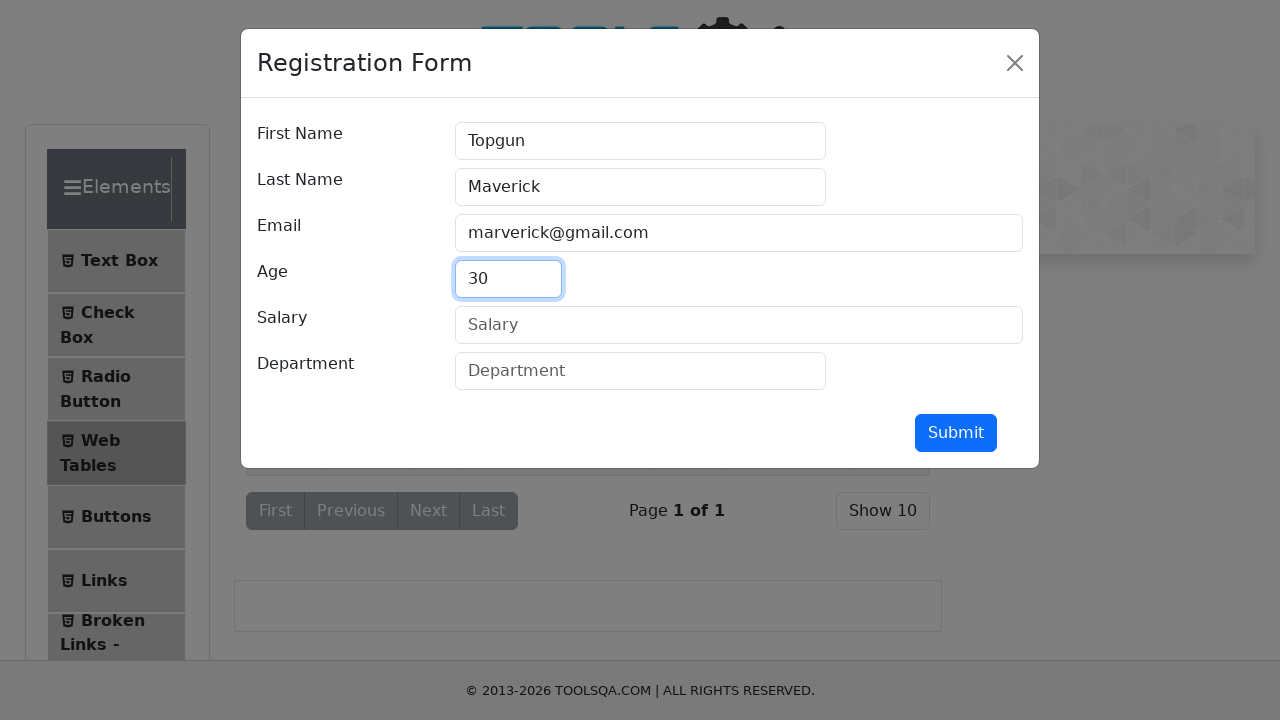

Filled salary field with '30000' on #salary
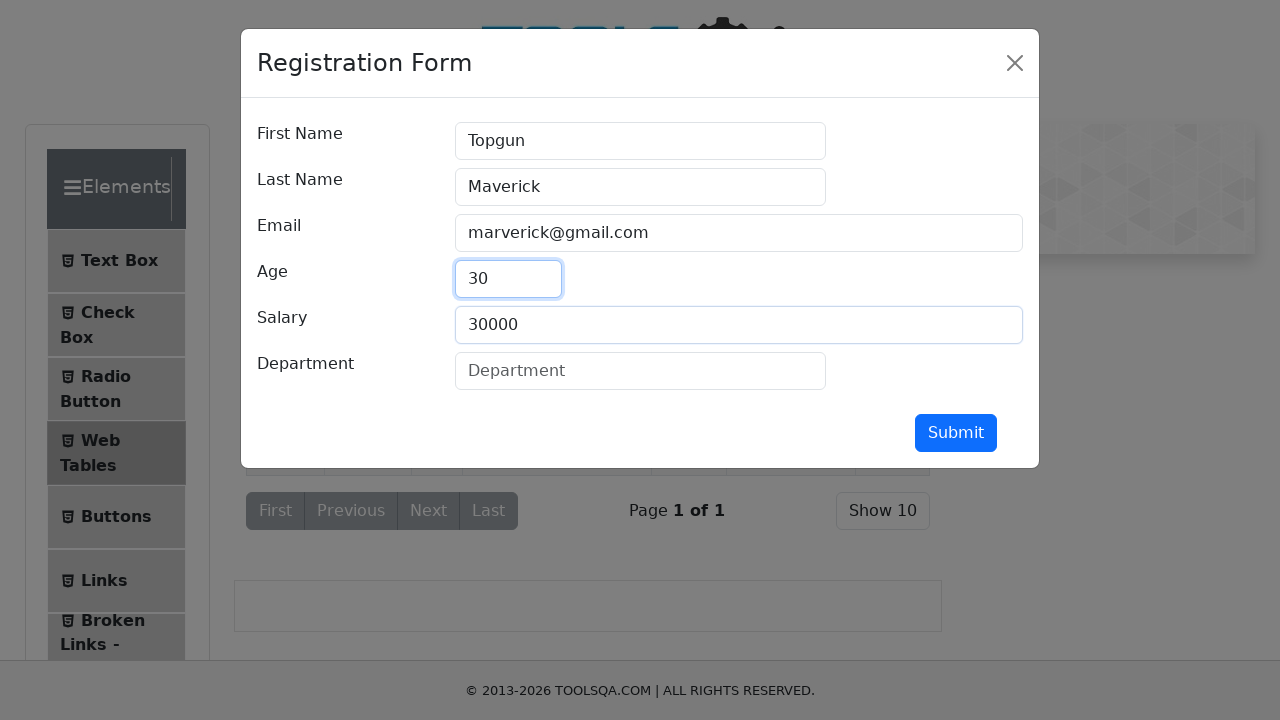

Filled department field with 'Developer Team' on #department
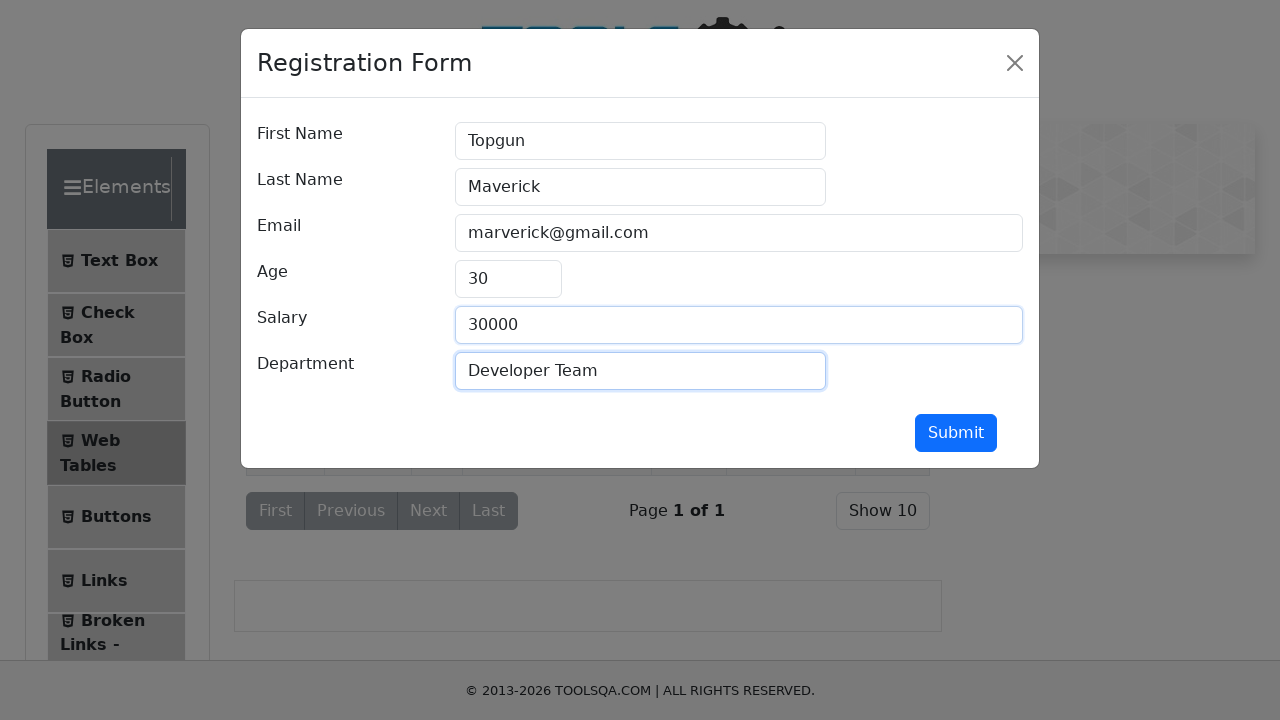

Clicked submit button to register new user at (956, 433) on #submit
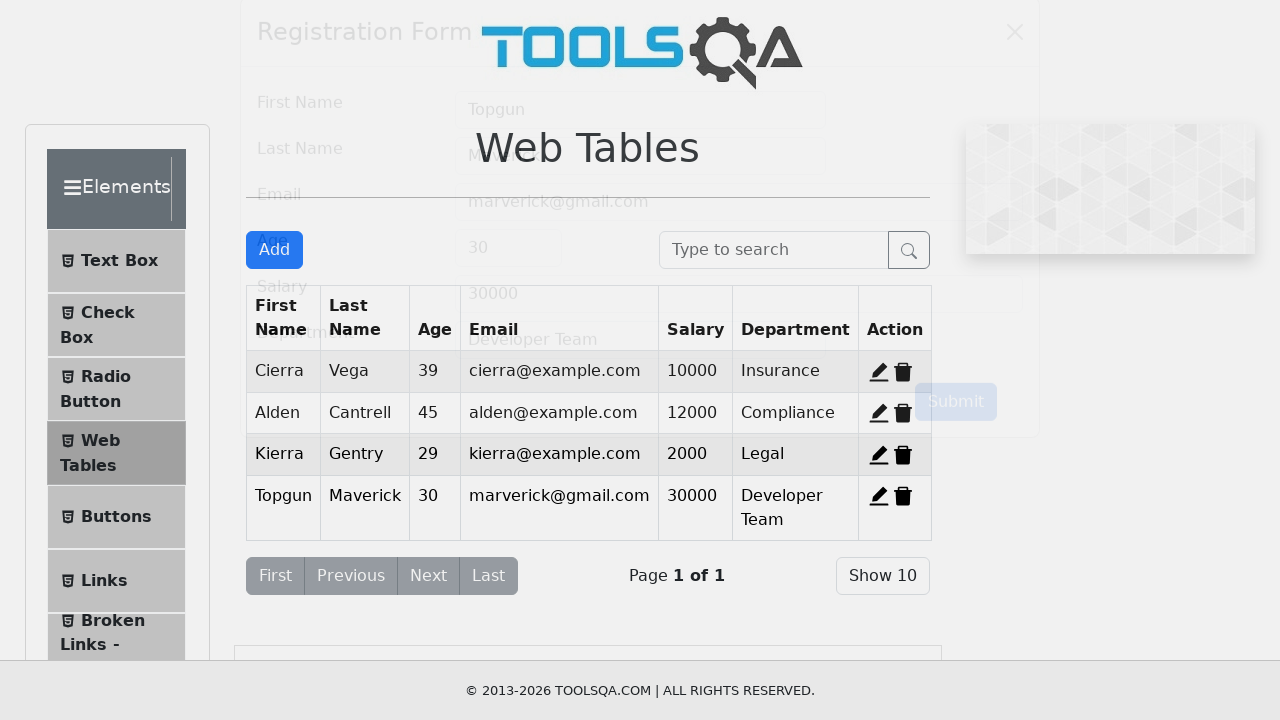

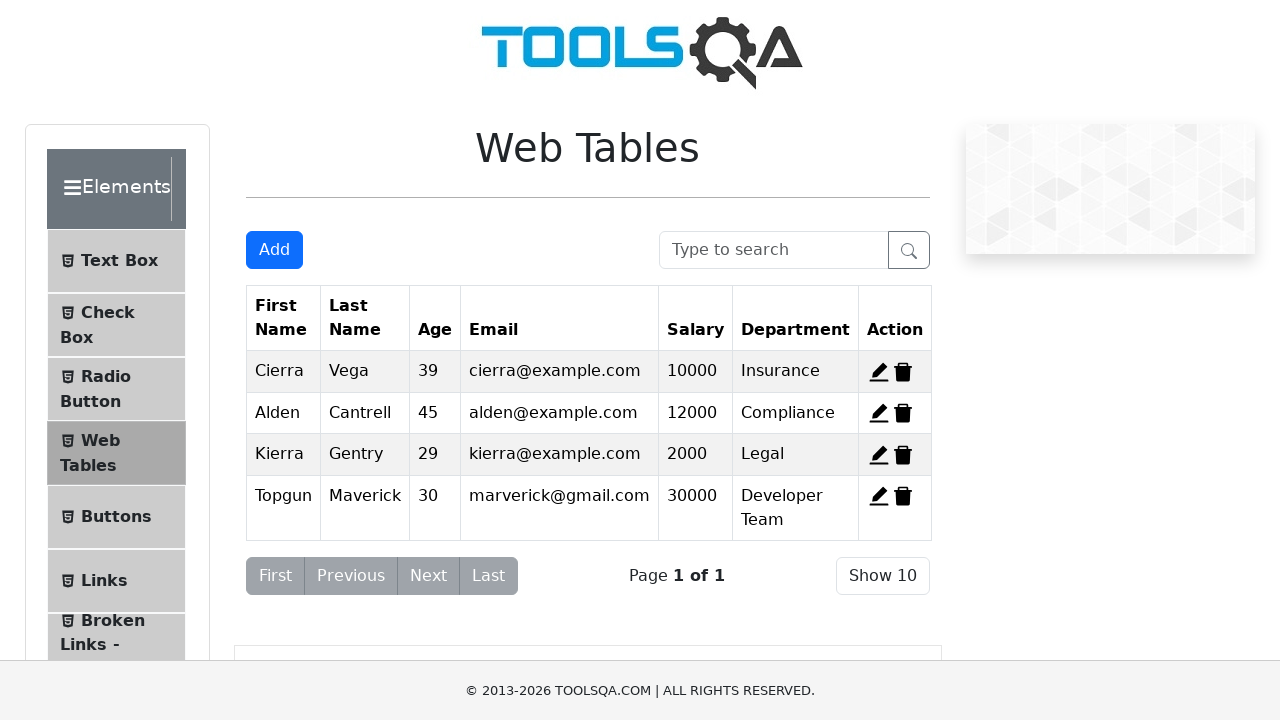